Tests the flight booking calendar functionality on Delta Airlines website by opening the departure date picker, navigating to January, and selecting the 20th as the departure date.

Starting URL: https://www.delta.com/

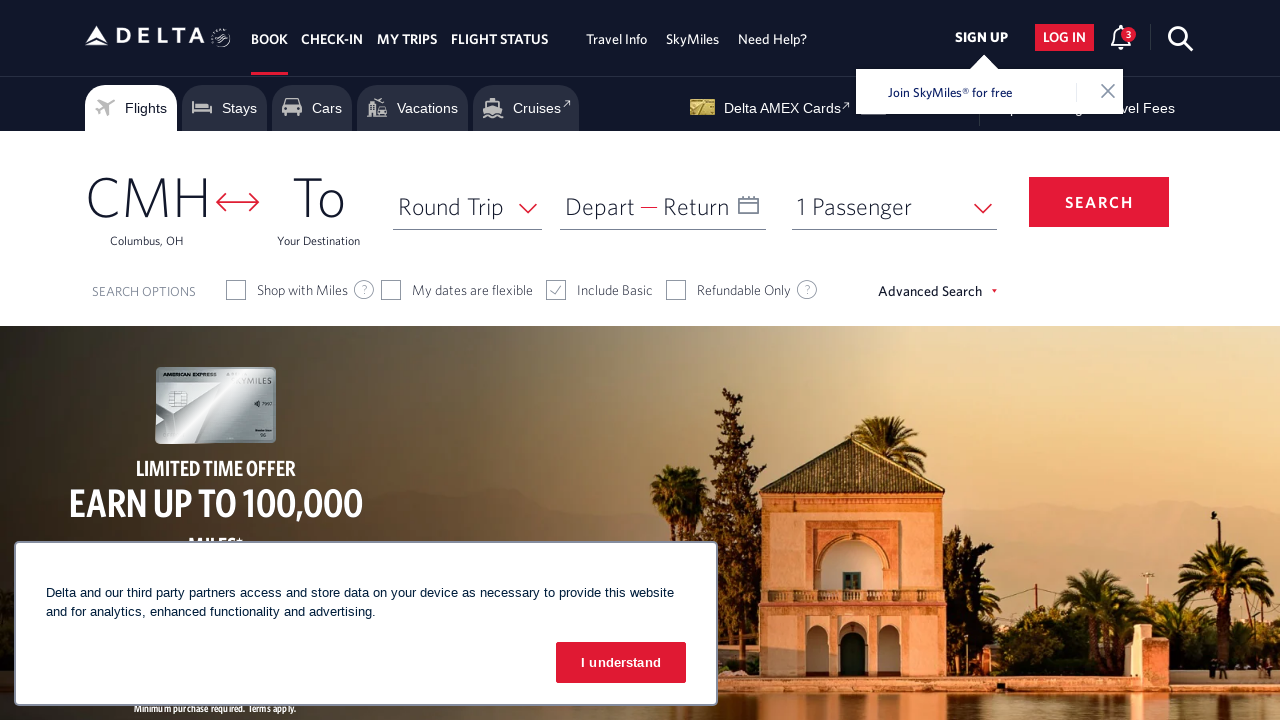

Clicked on Depart date field to open calendar at (600, 206) on xpath=//span[text()='Depart']
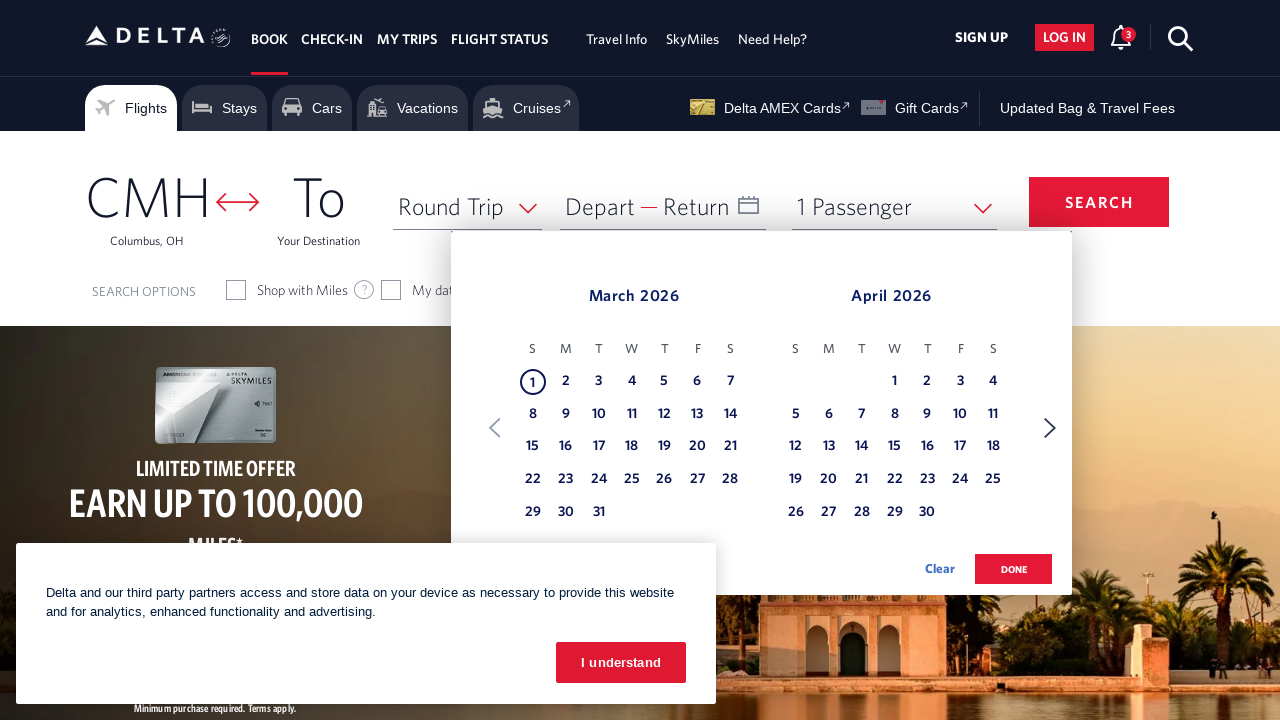

Calendar datepicker loaded and is visible
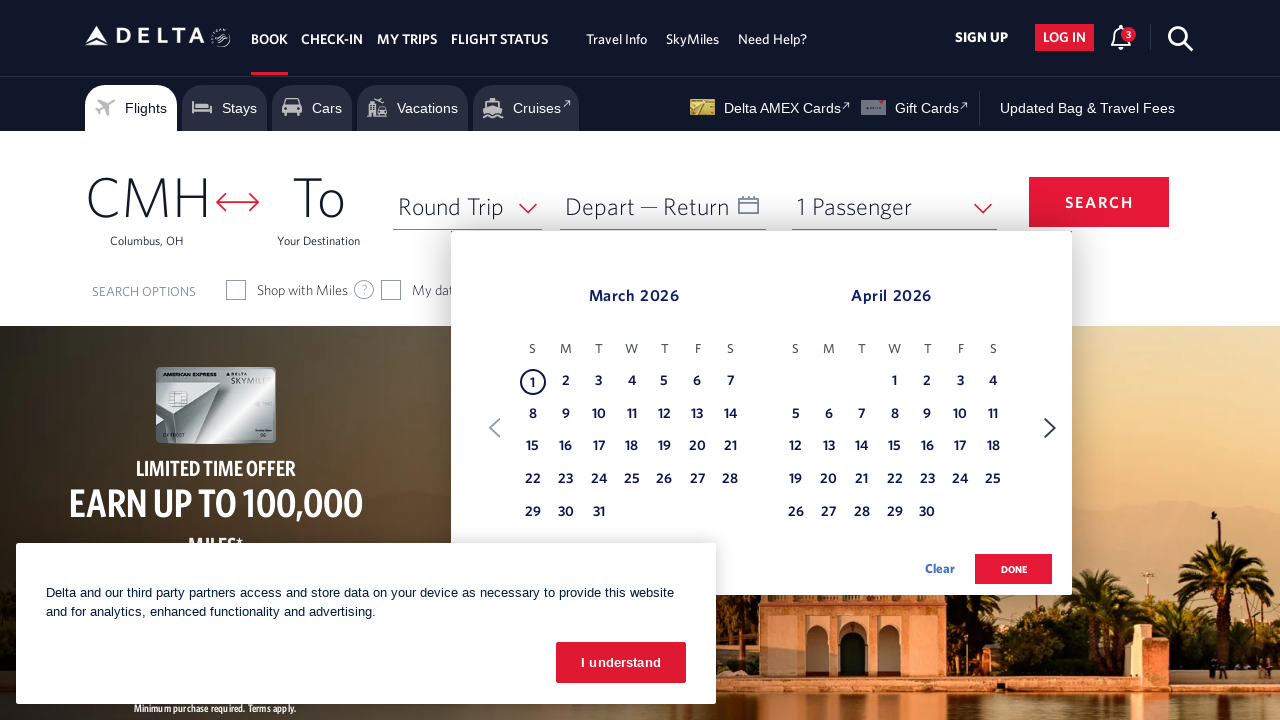

Clicked Next button to navigate to the next month at (1050, 428) on xpath=//span[text()='Next']
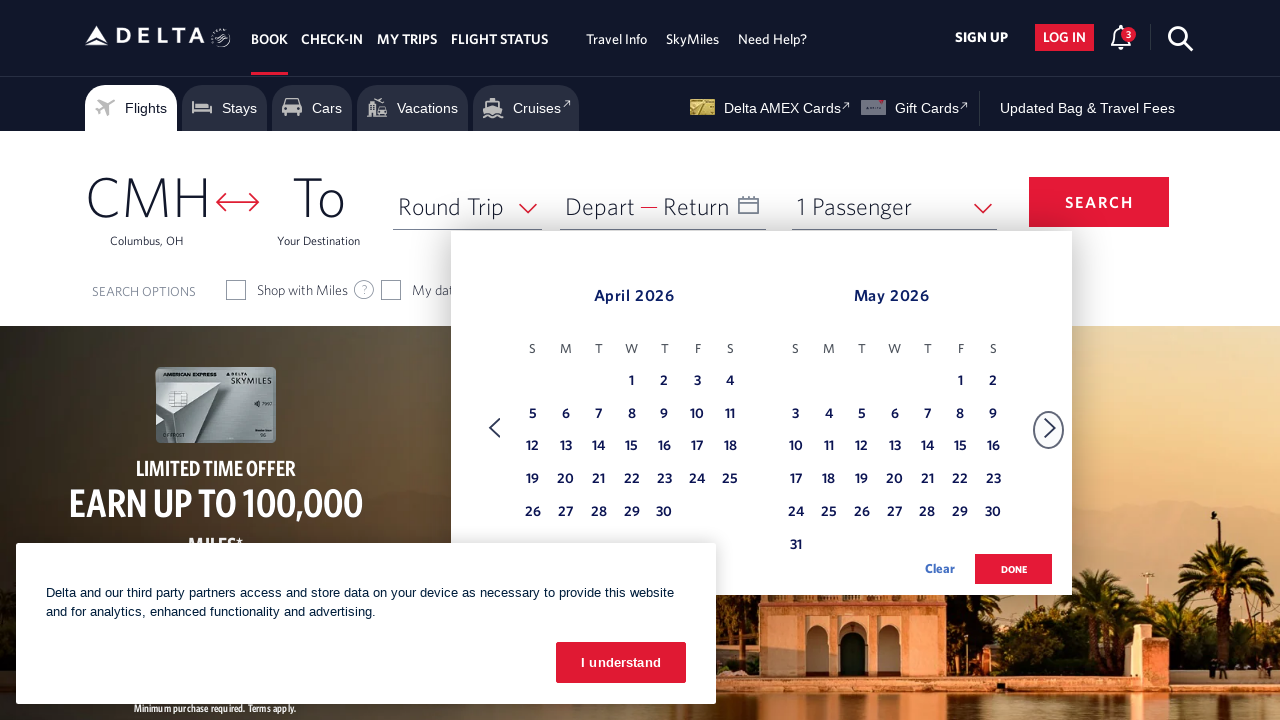

Waited for calendar to update after month navigation
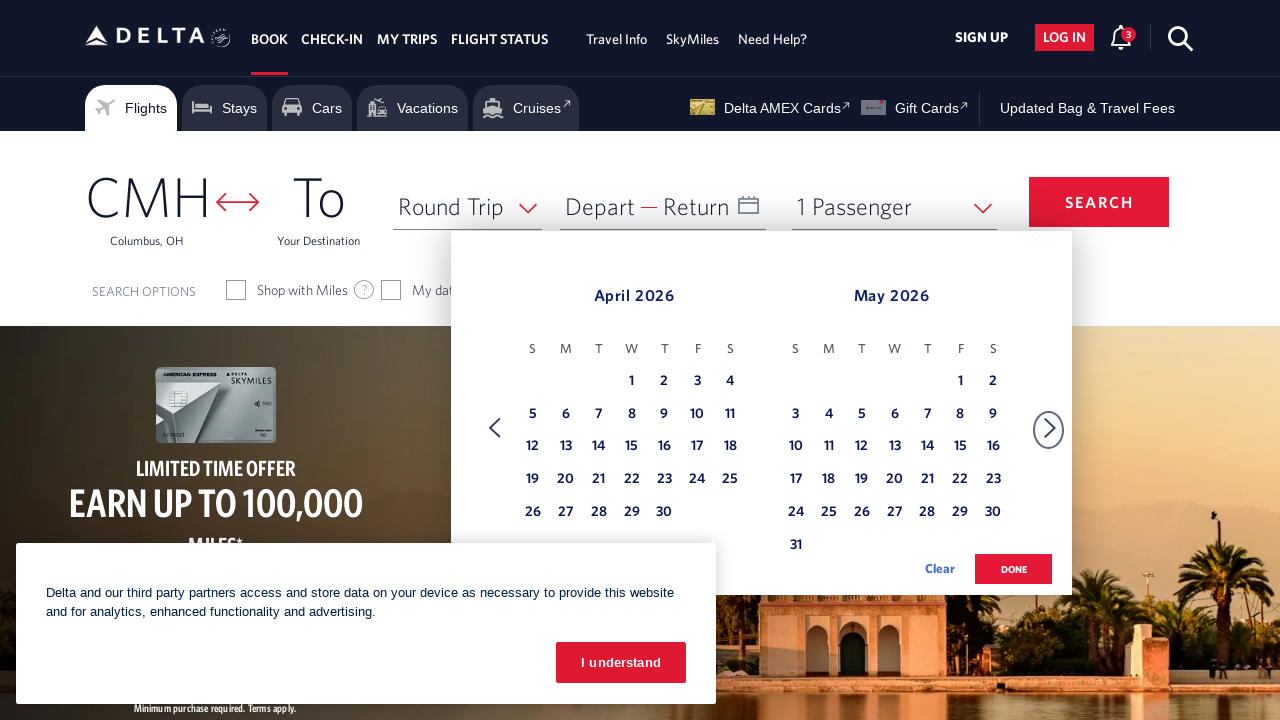

Clicked Next button to navigate to the next month at (1050, 428) on xpath=//span[text()='Next']
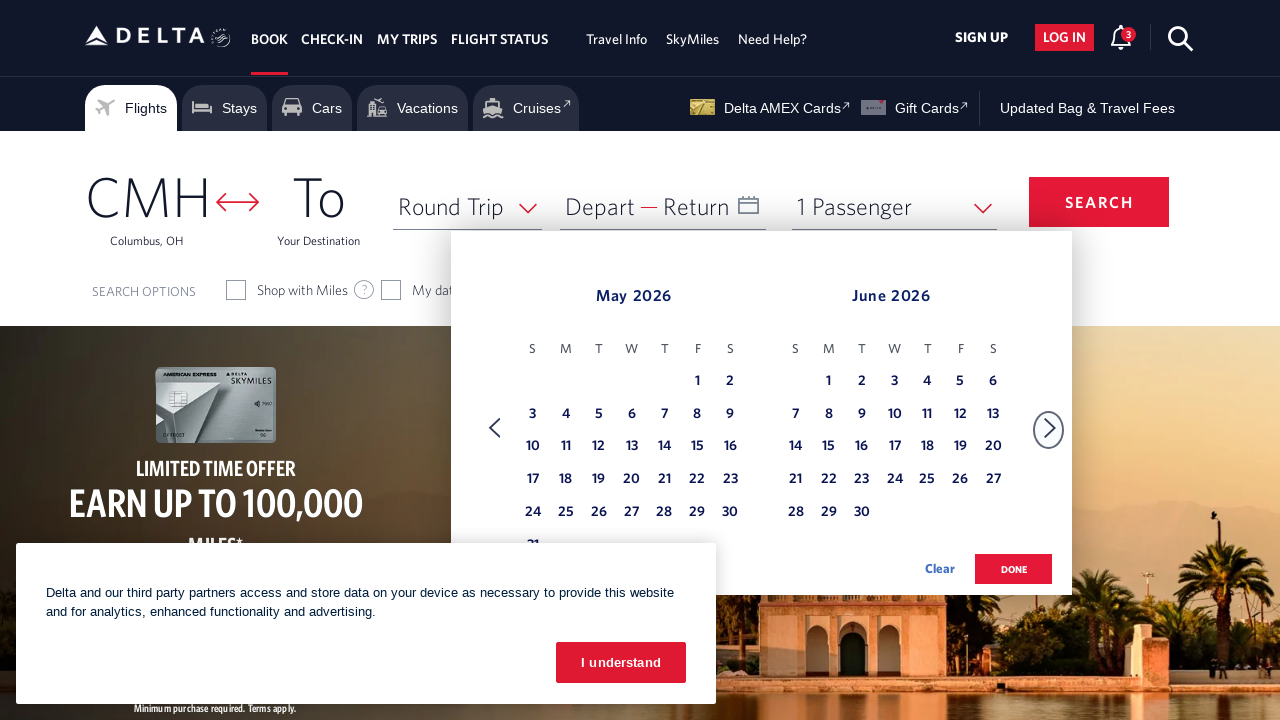

Waited for calendar to update after month navigation
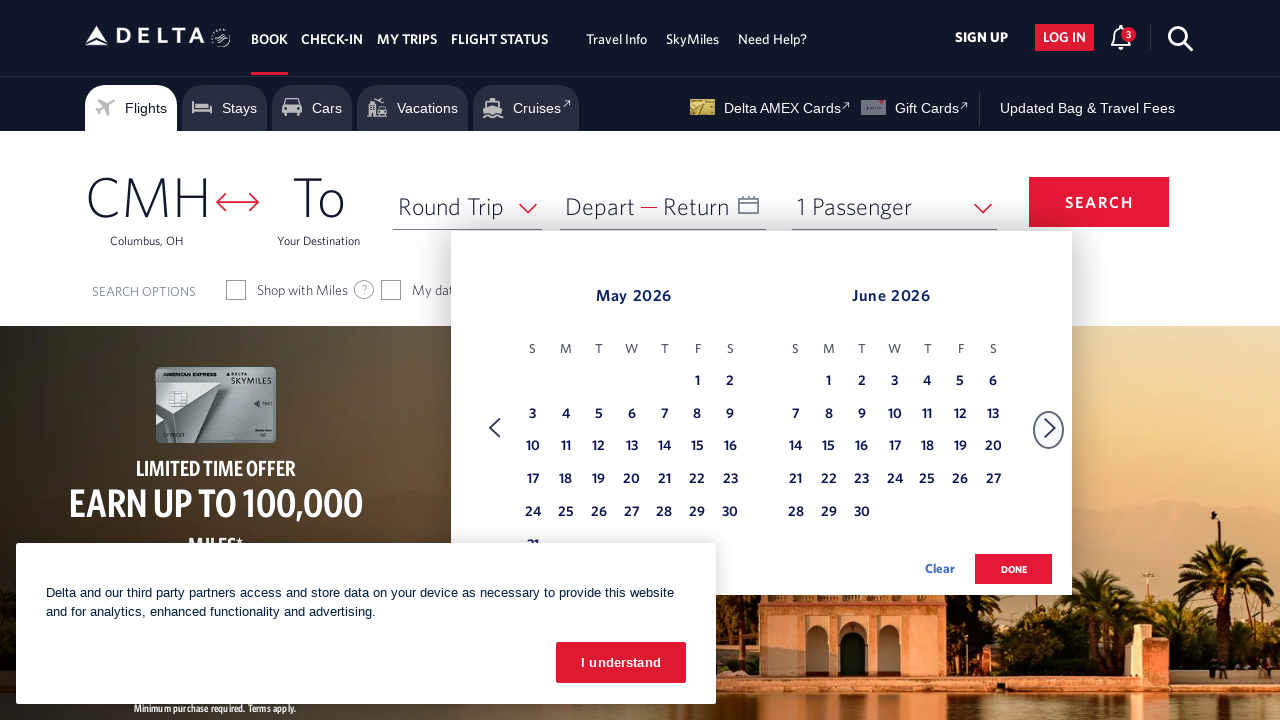

Clicked Next button to navigate to the next month at (1050, 428) on xpath=//span[text()='Next']
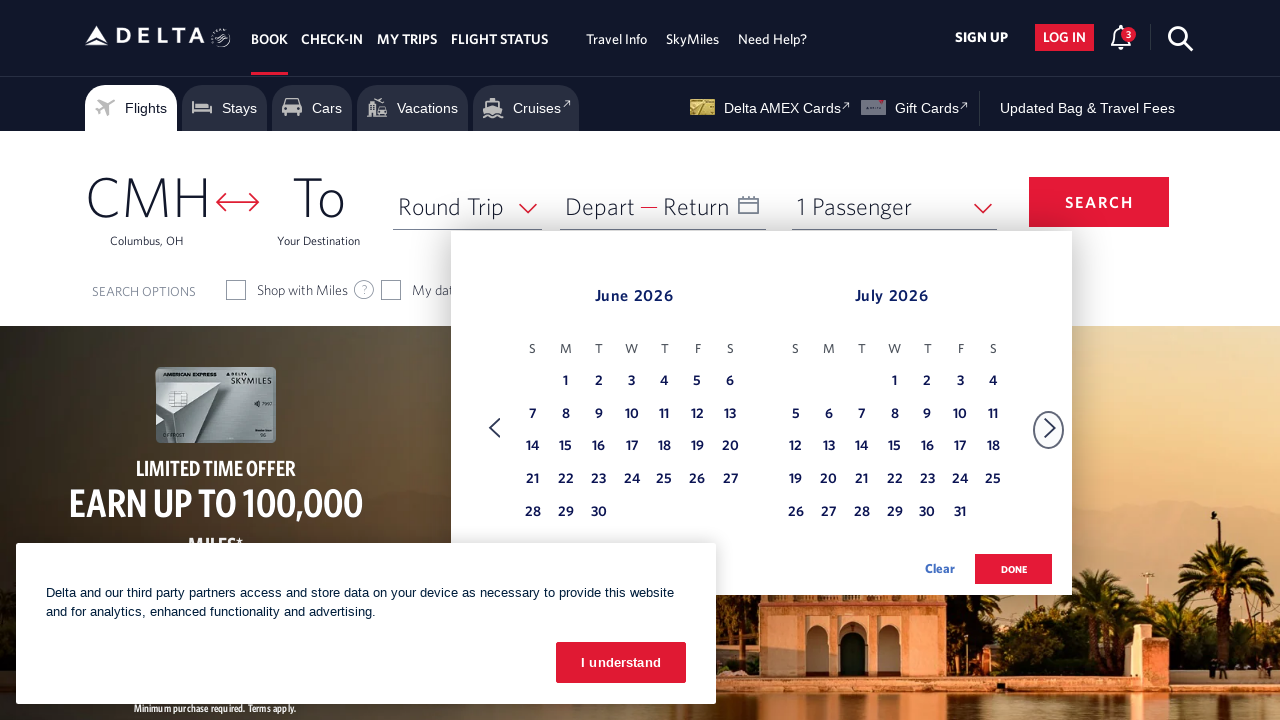

Waited for calendar to update after month navigation
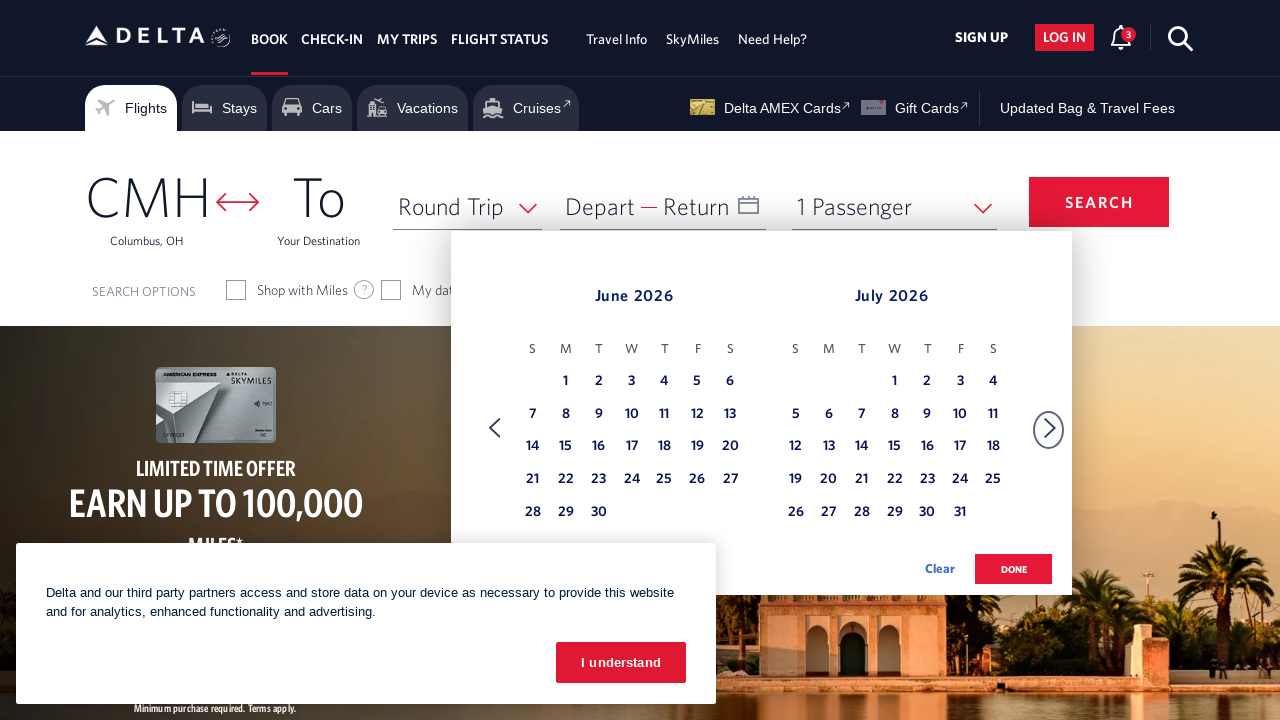

Clicked Next button to navigate to the next month at (1050, 428) on xpath=//span[text()='Next']
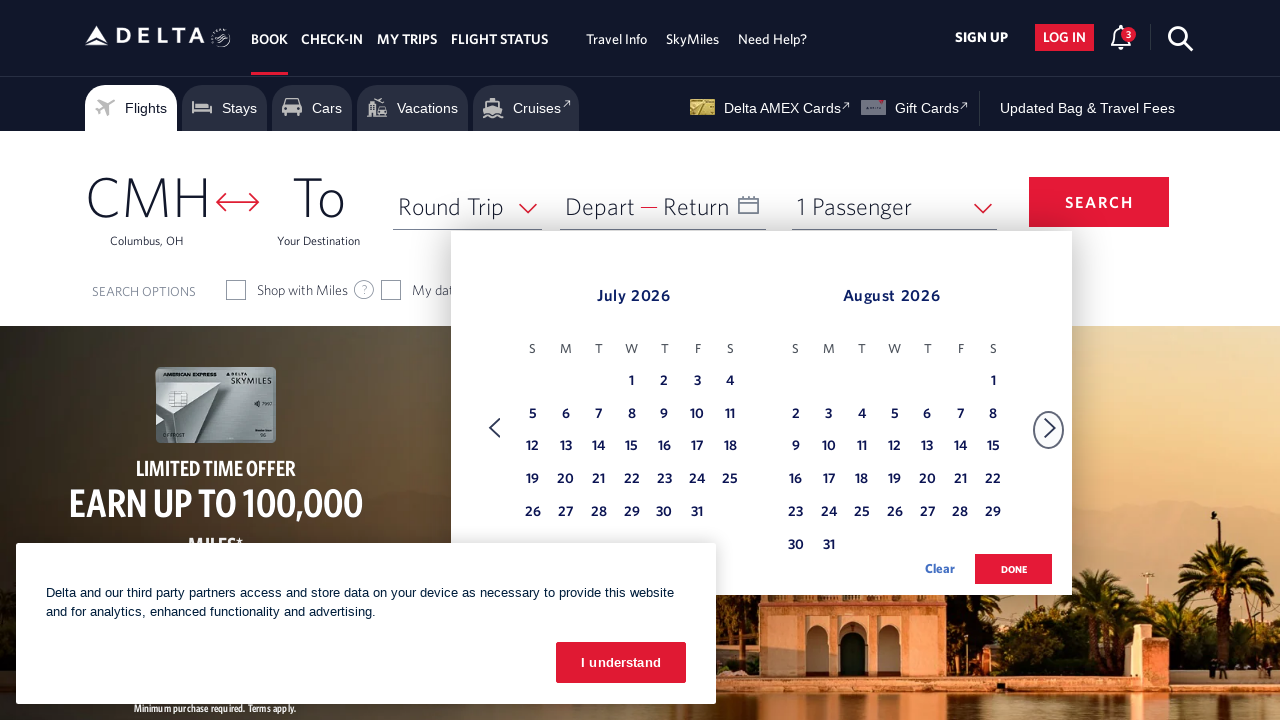

Waited for calendar to update after month navigation
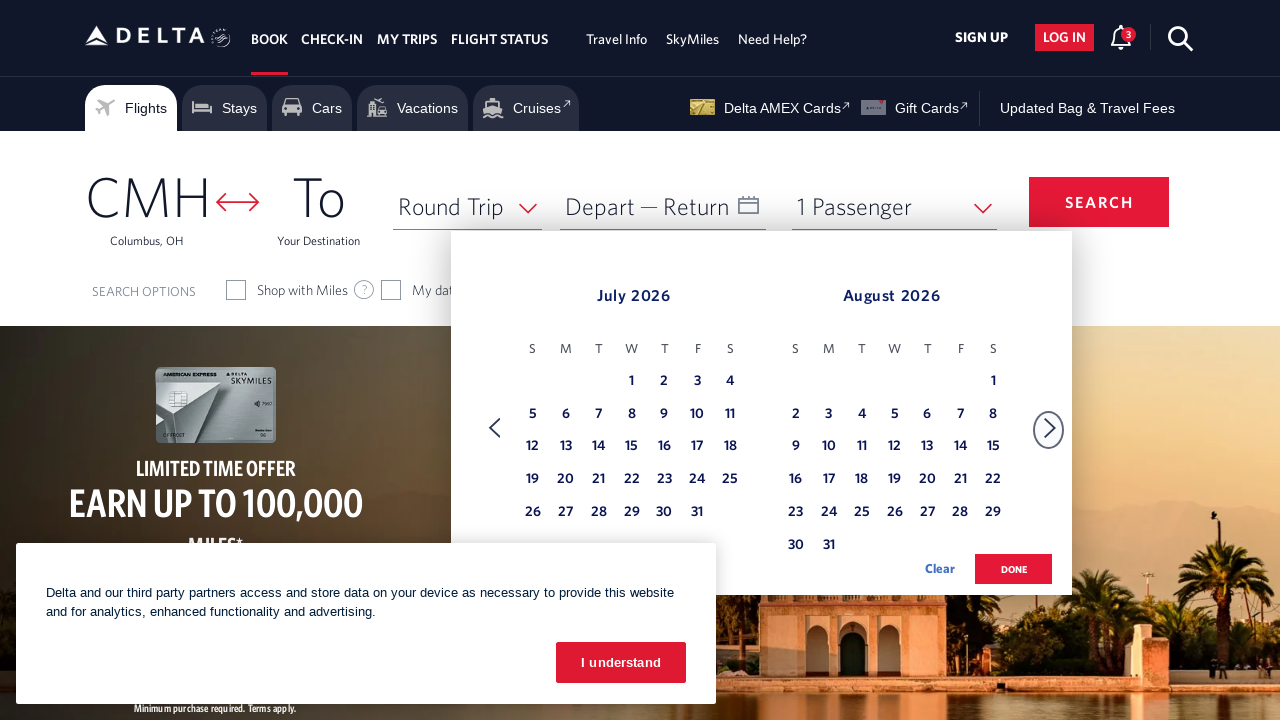

Clicked Next button to navigate to the next month at (1050, 428) on xpath=//span[text()='Next']
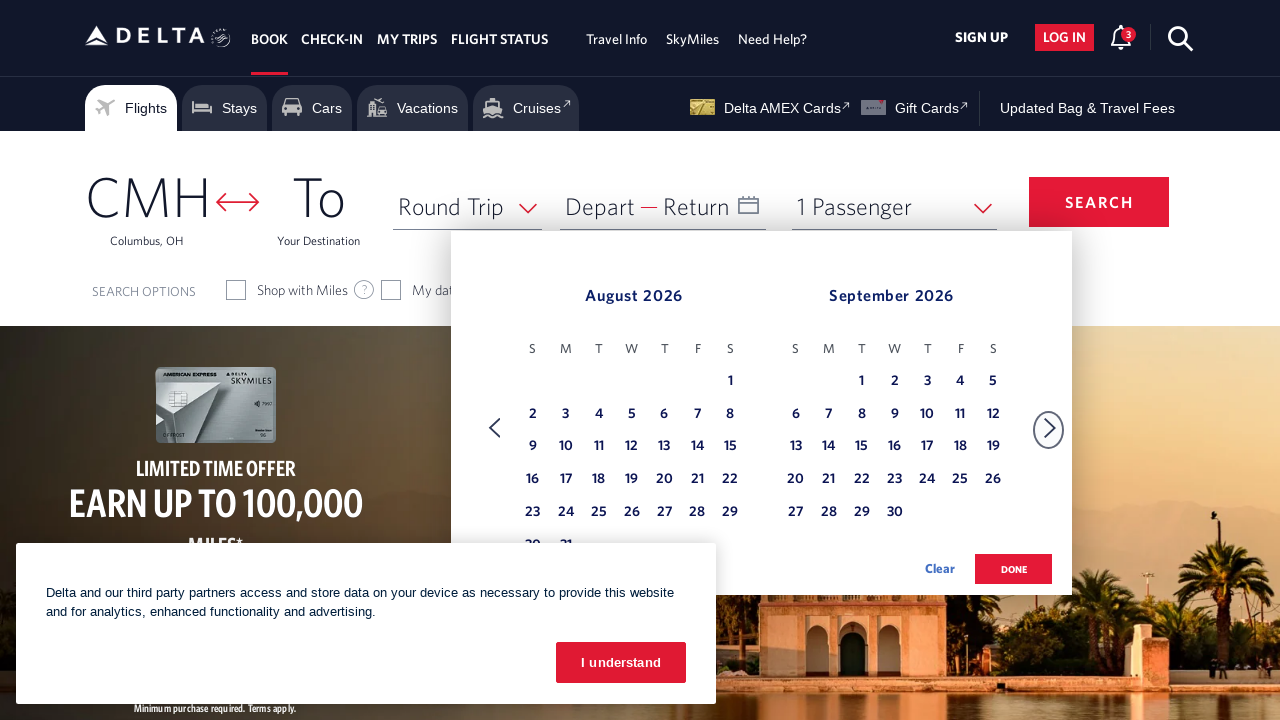

Waited for calendar to update after month navigation
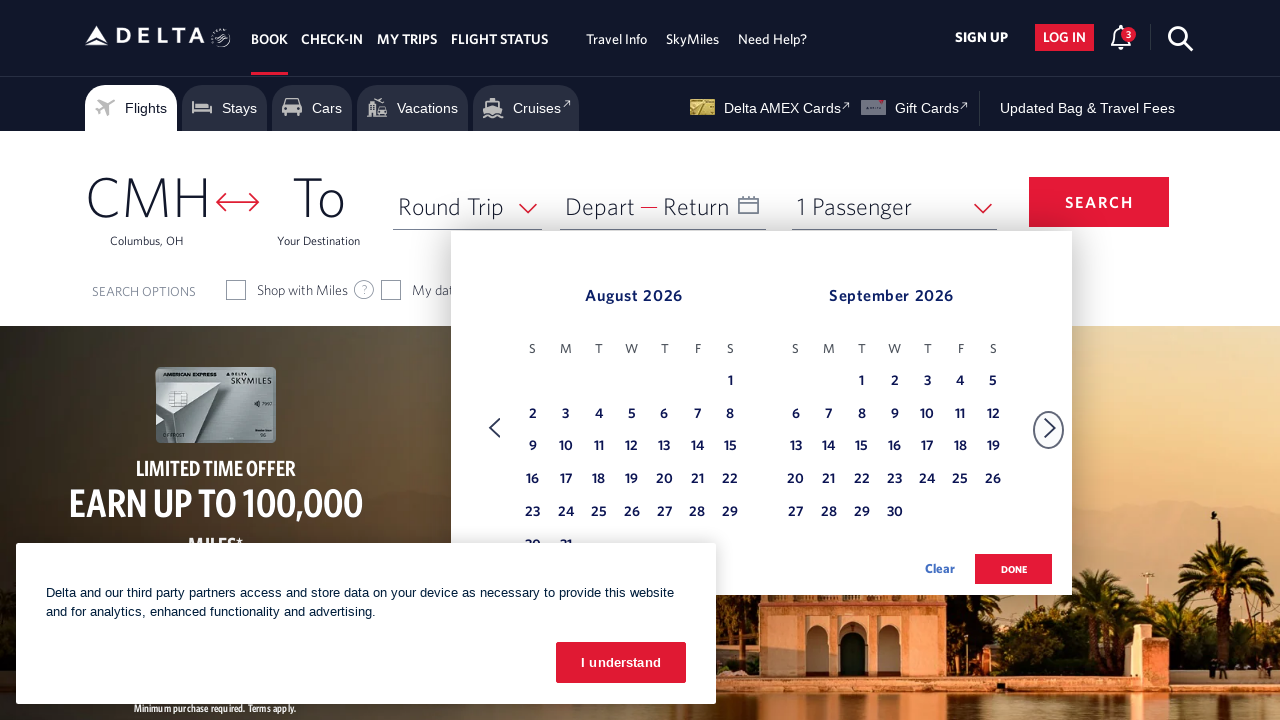

Clicked Next button to navigate to the next month at (1050, 428) on xpath=//span[text()='Next']
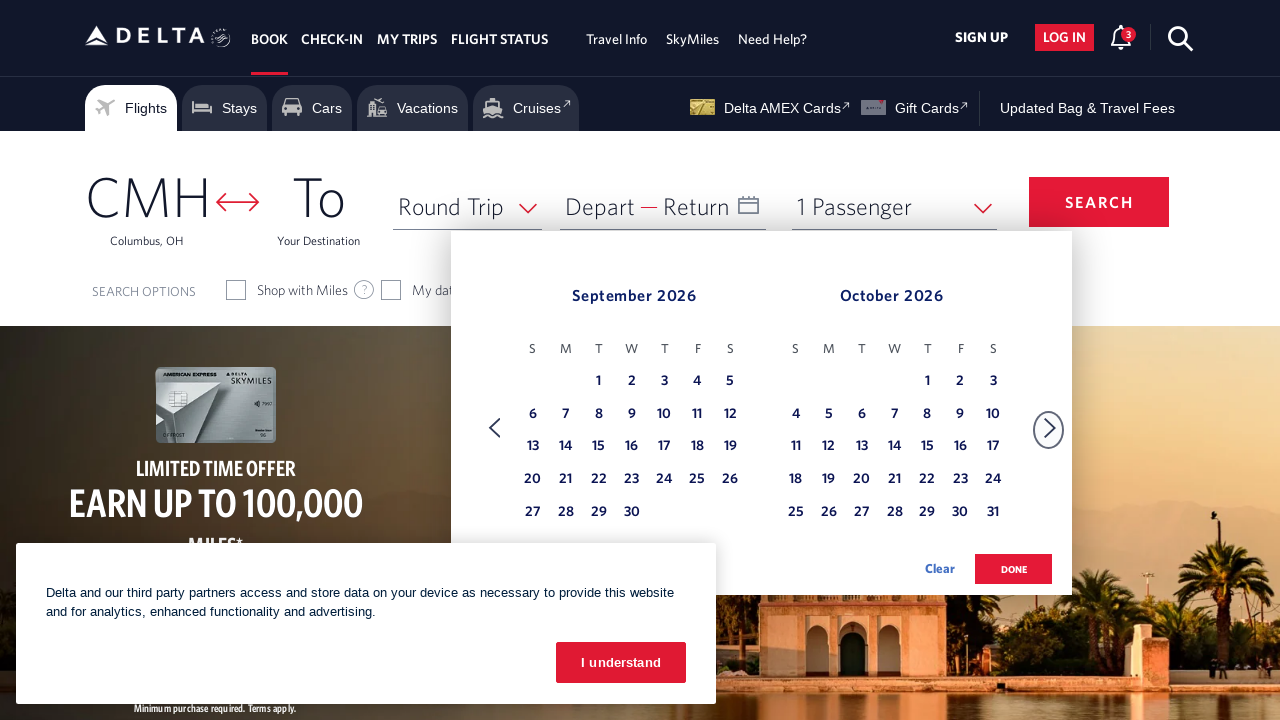

Waited for calendar to update after month navigation
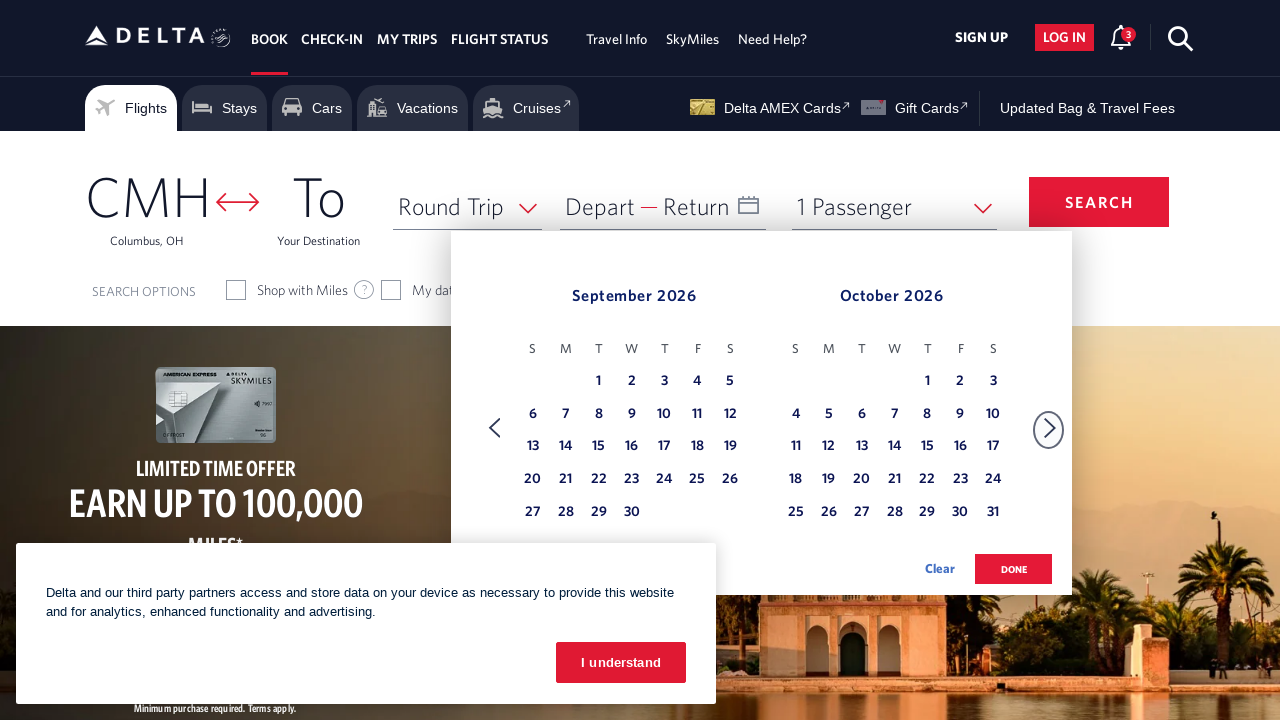

Clicked Next button to navigate to the next month at (1050, 428) on xpath=//span[text()='Next']
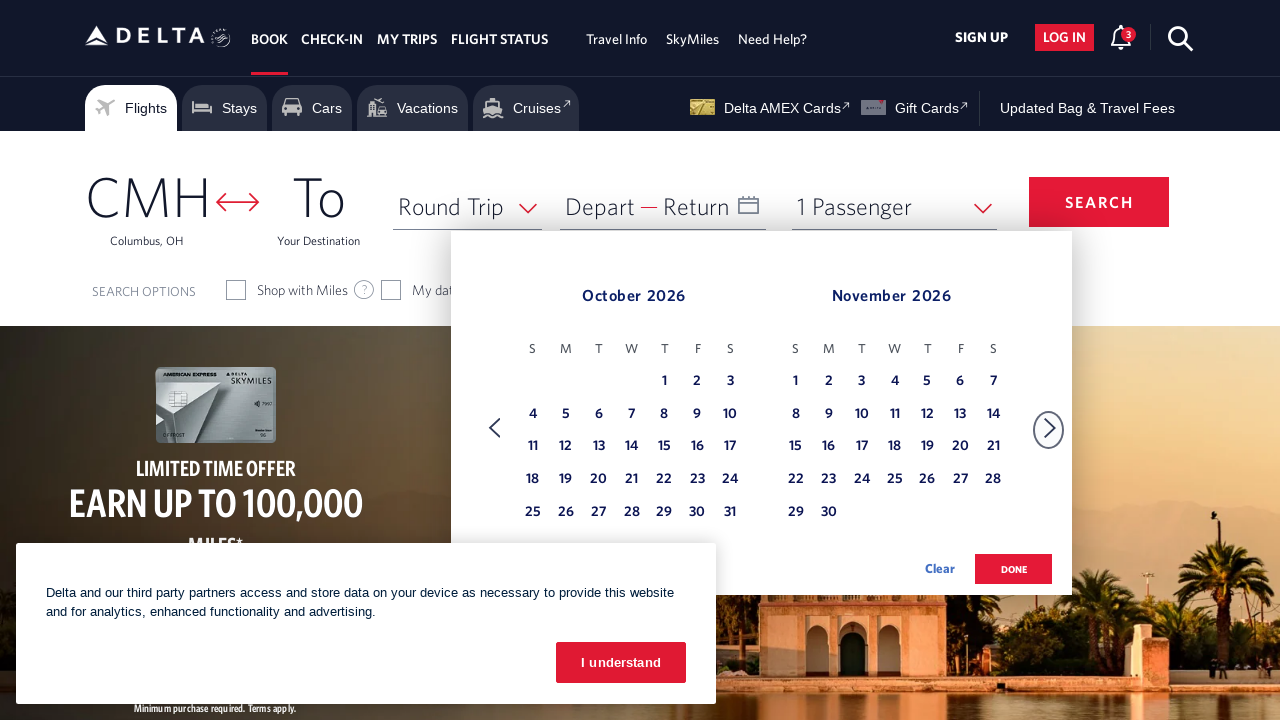

Waited for calendar to update after month navigation
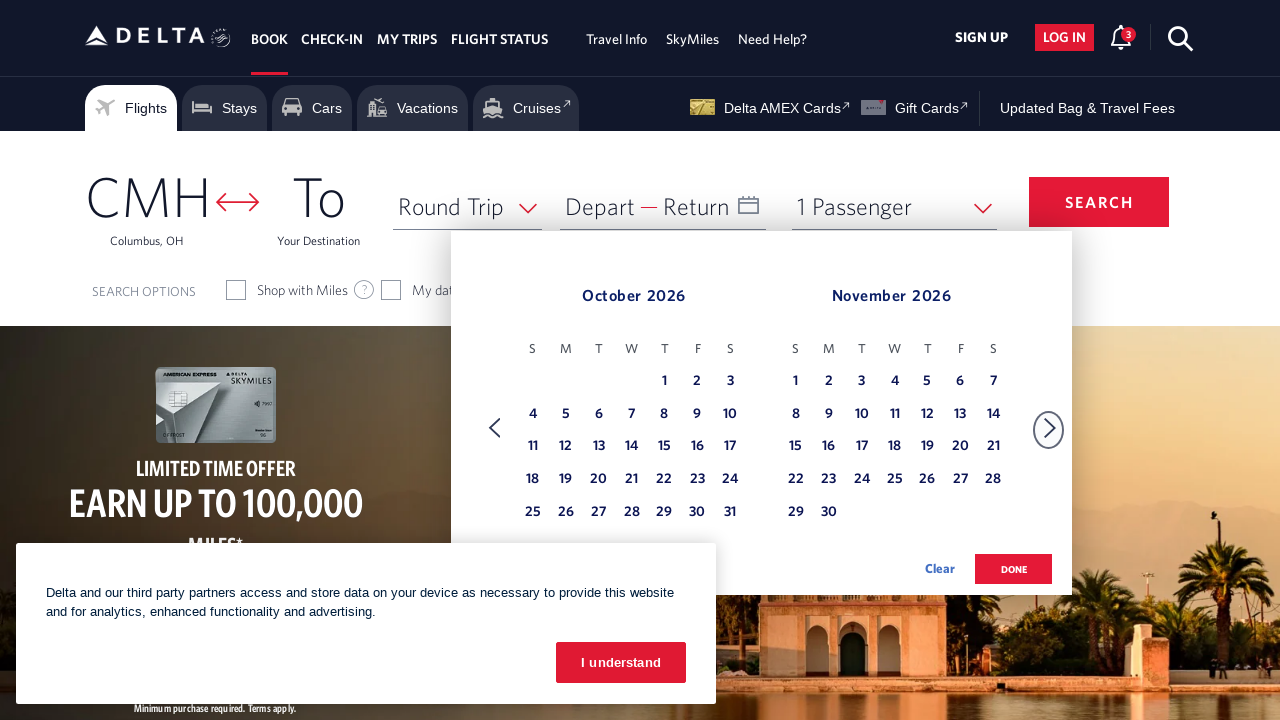

Clicked Next button to navigate to the next month at (1050, 428) on xpath=//span[text()='Next']
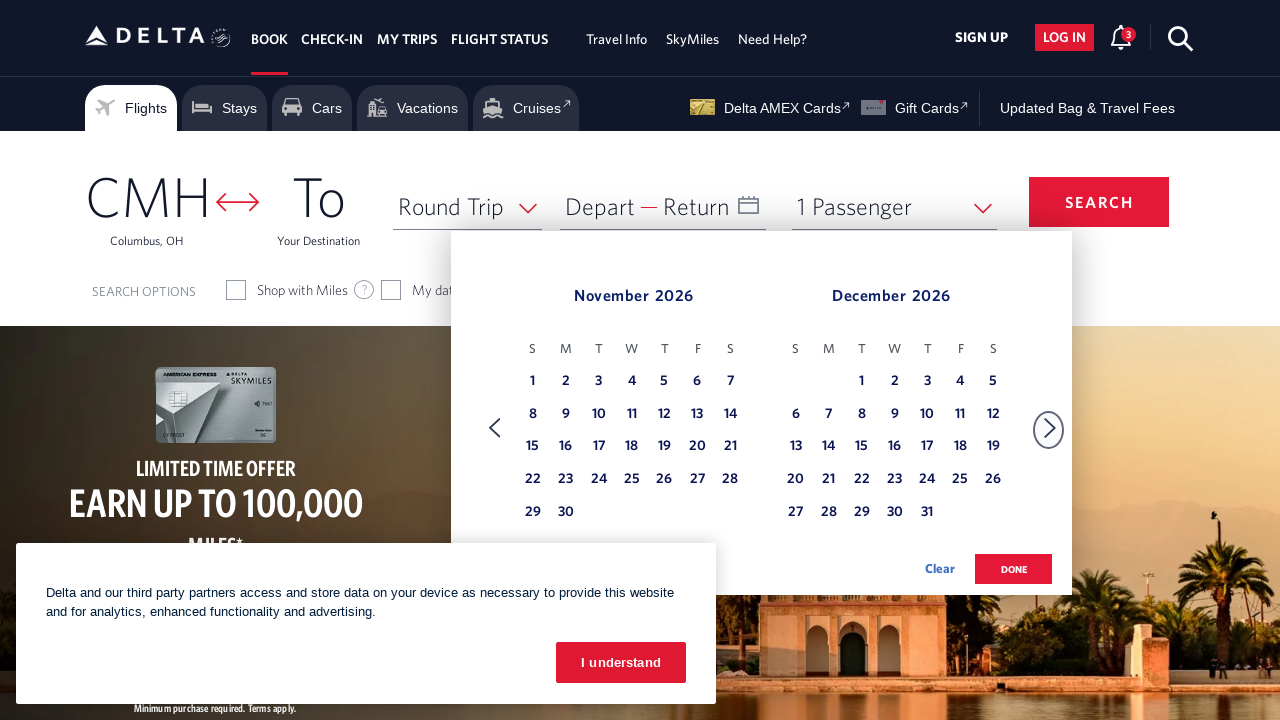

Waited for calendar to update after month navigation
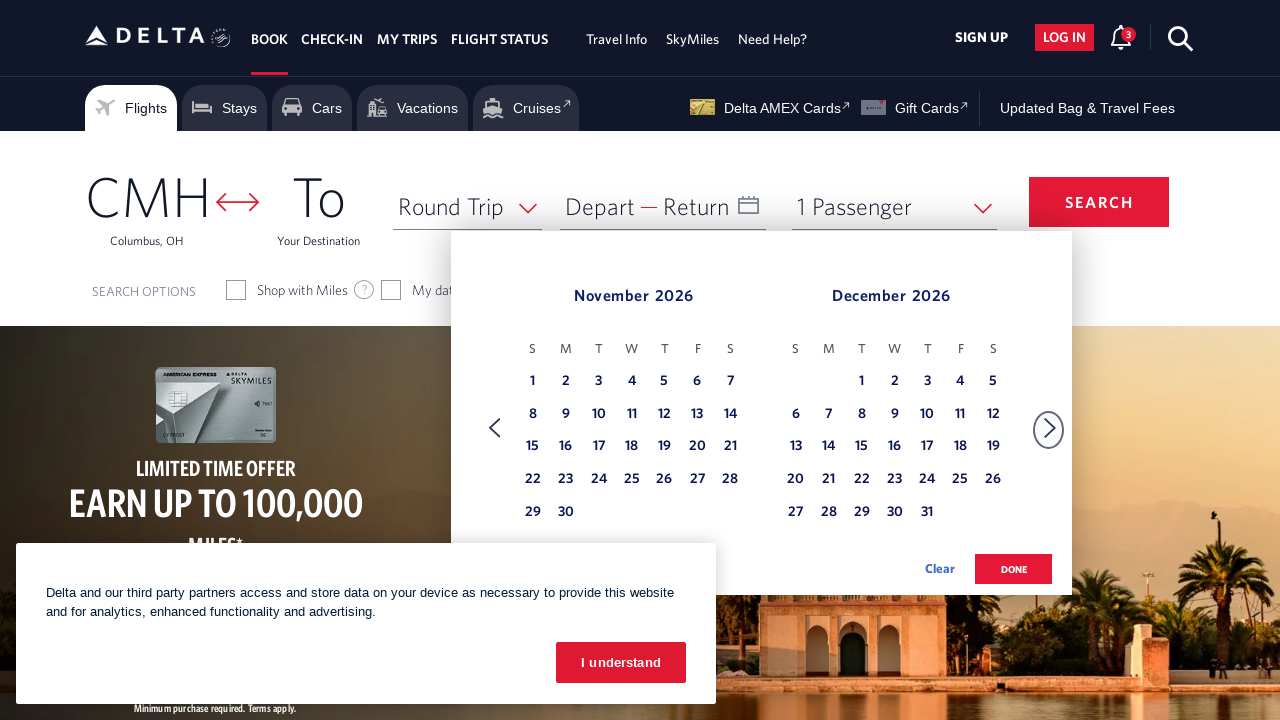

Clicked Next button to navigate to the next month at (1050, 428) on xpath=//span[text()='Next']
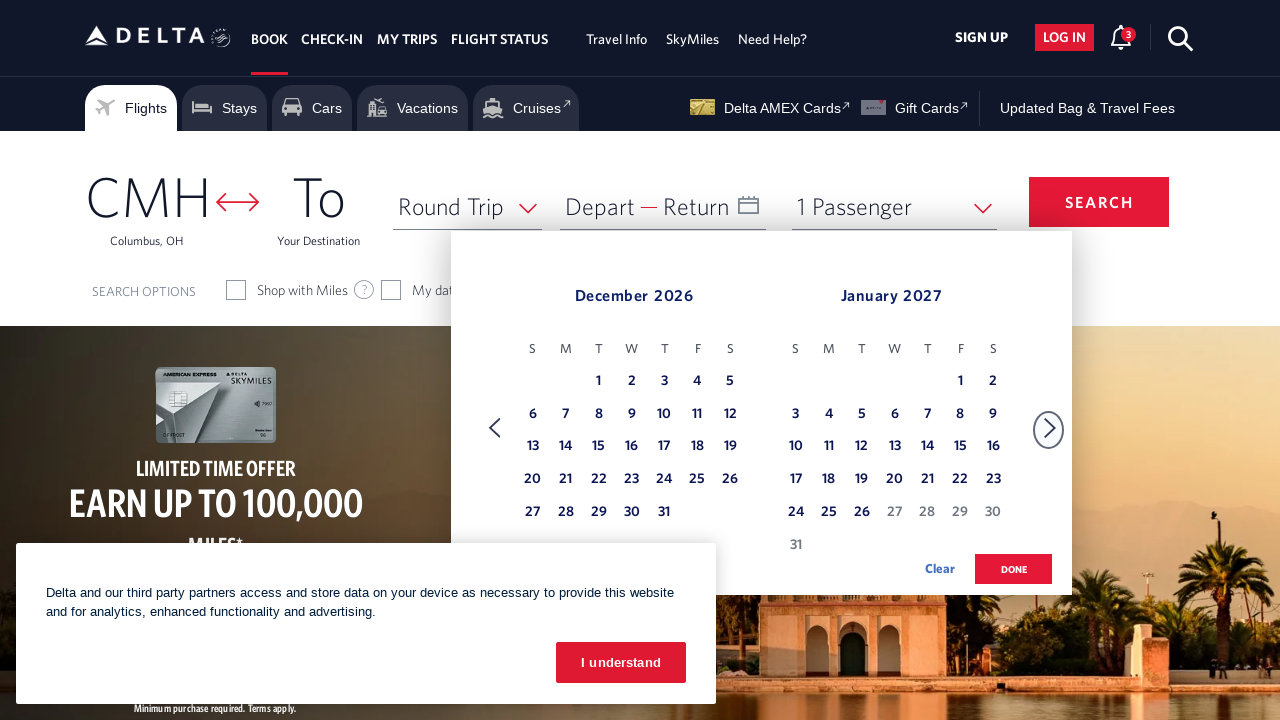

Waited for calendar to update after month navigation
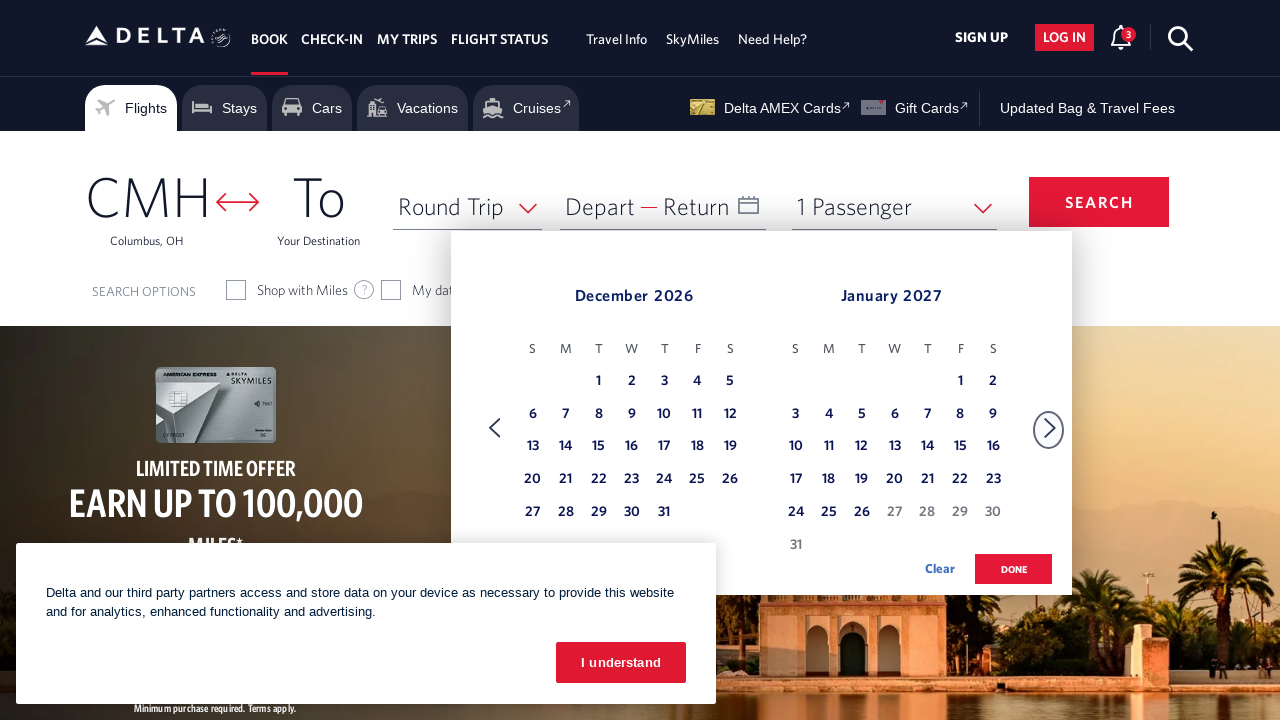

Clicked Next button to navigate to the next month at (1050, 428) on xpath=//span[text()='Next']
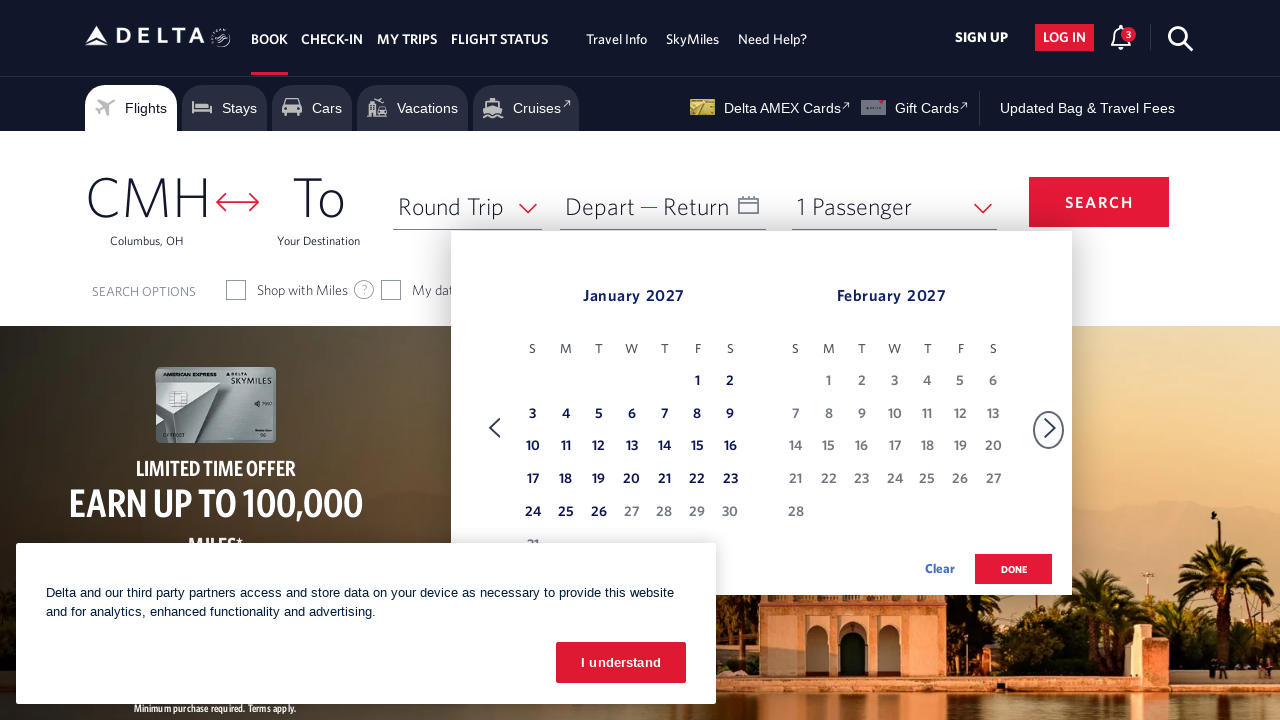

Waited for calendar to update after month navigation
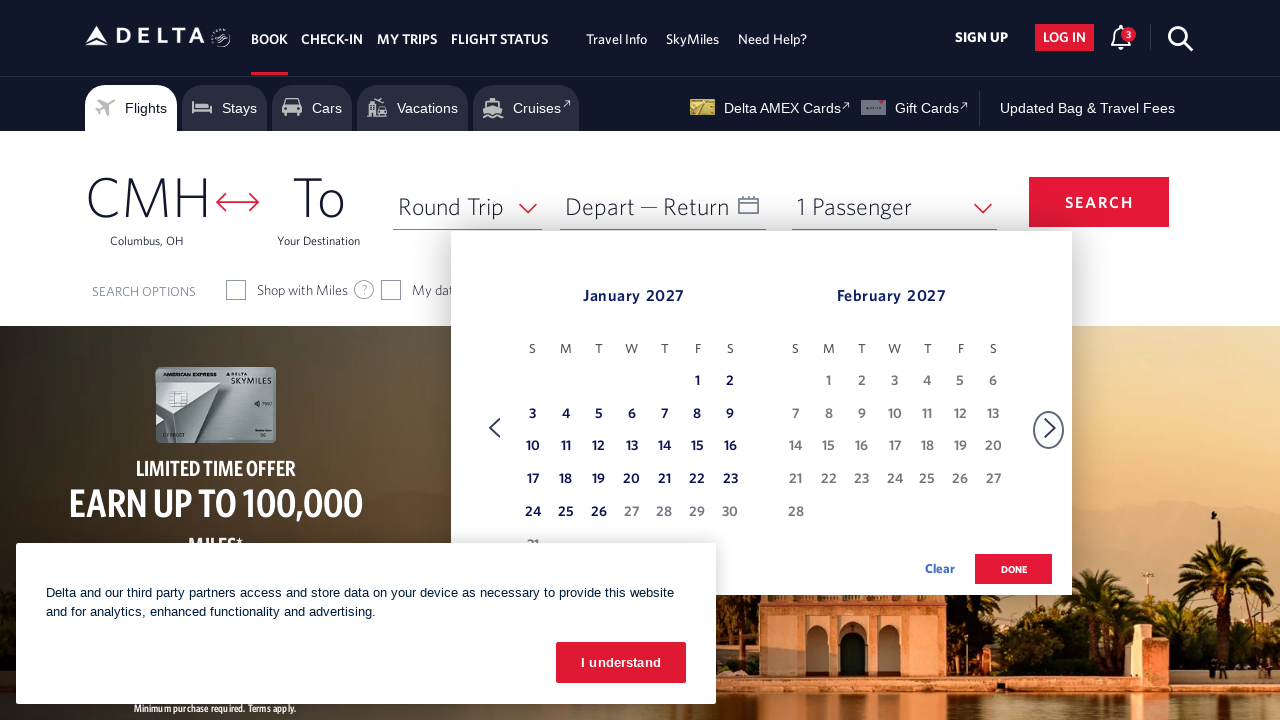

Navigated to January and selected the 20th as departure date at (632, 480) on xpath=//table[contains(@class,'dl-datepicker-calendar')]/tbody/tr/td >> nth=31
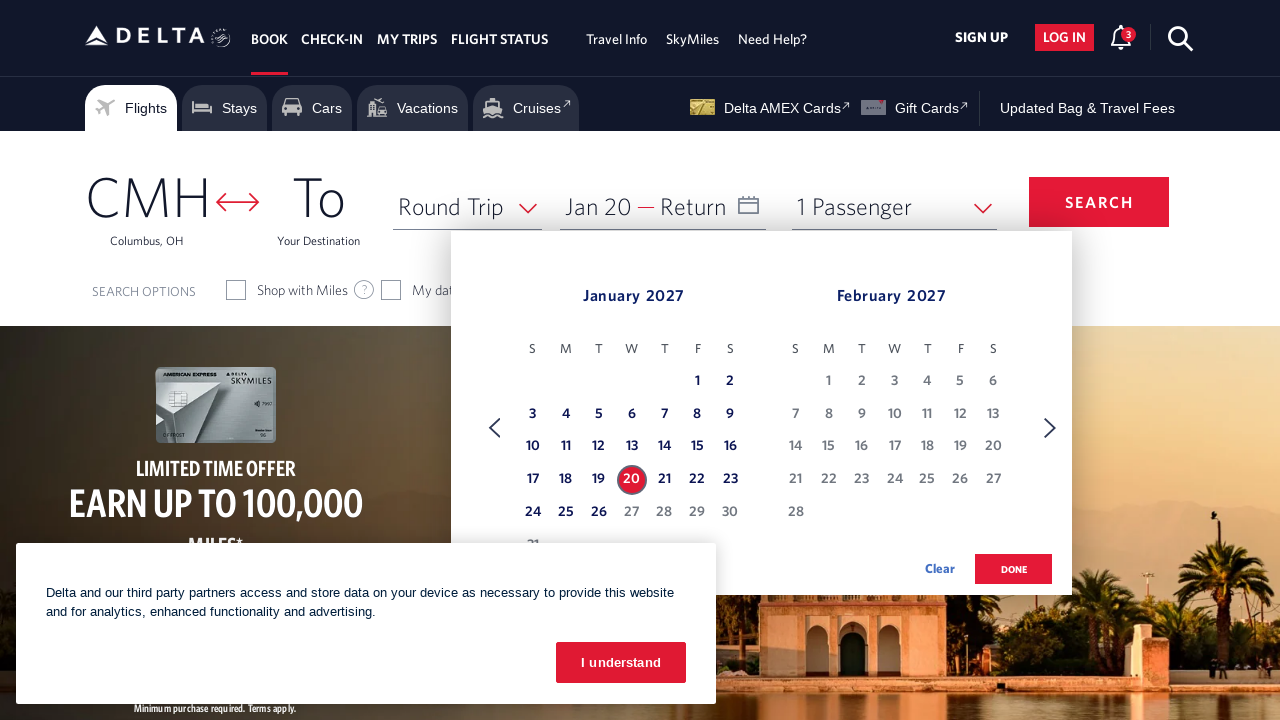

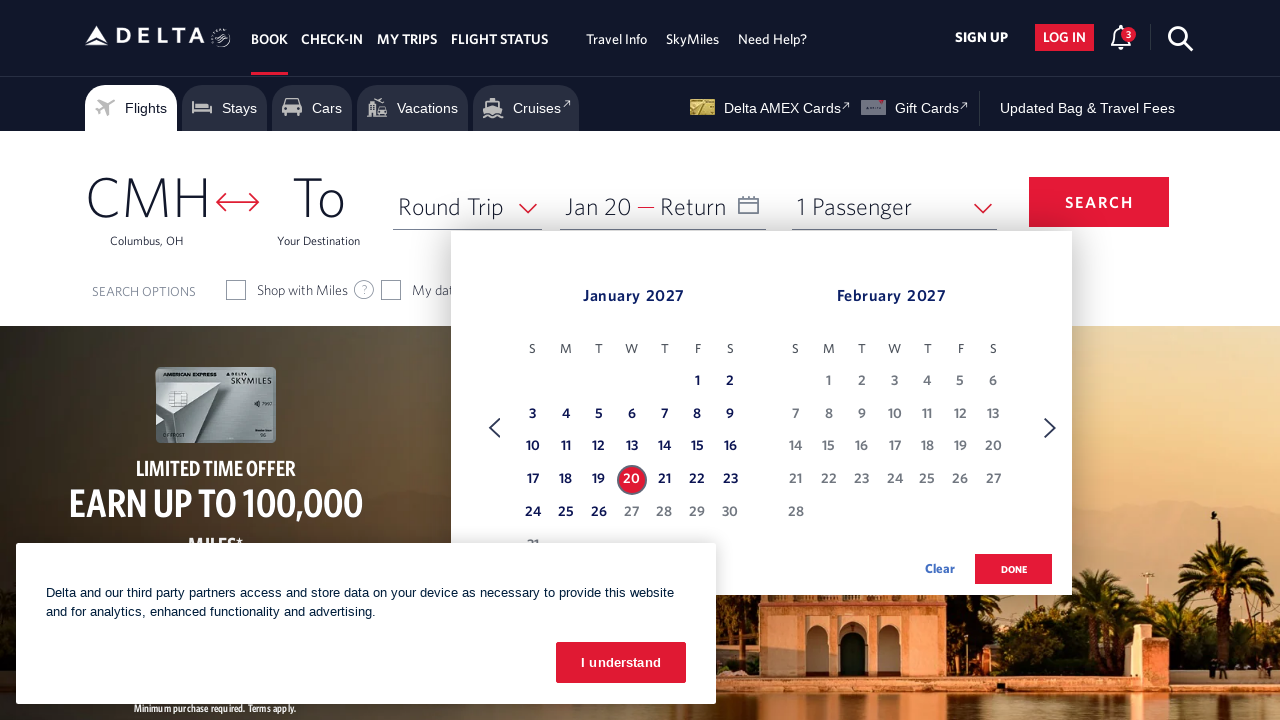